Tests dropdown/select element interactions by selecting options using different methods: by visible text, by index, and by value

Starting URL: https://training-support.net/webelements/selects

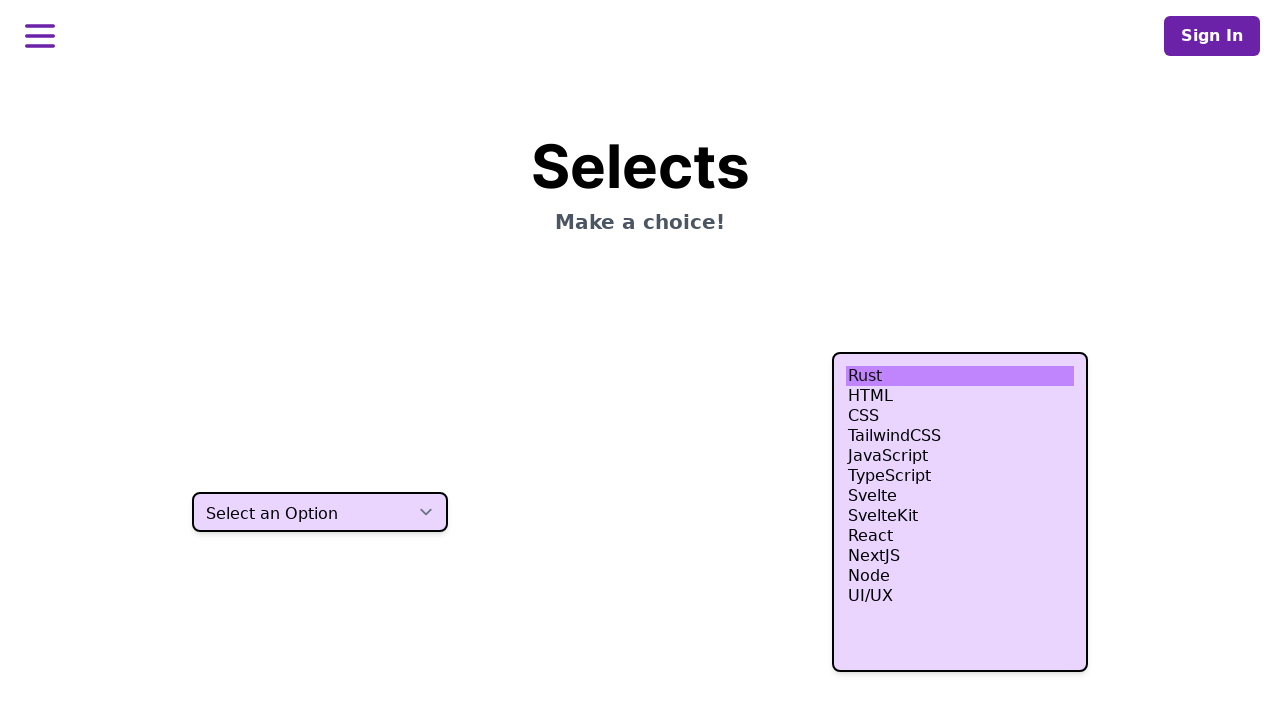

Selected dropdown option 'Two' by visible text on select.h-10
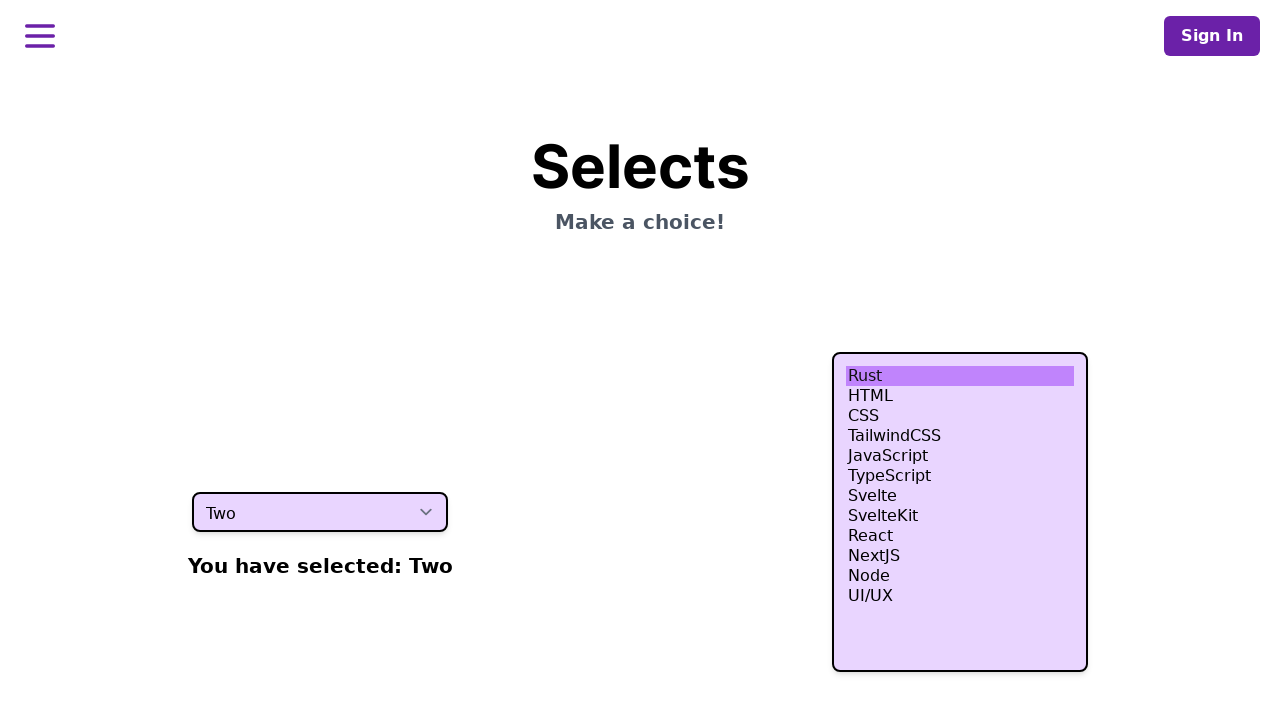

Selected dropdown option at index 3 (fourth option) on select.h-10
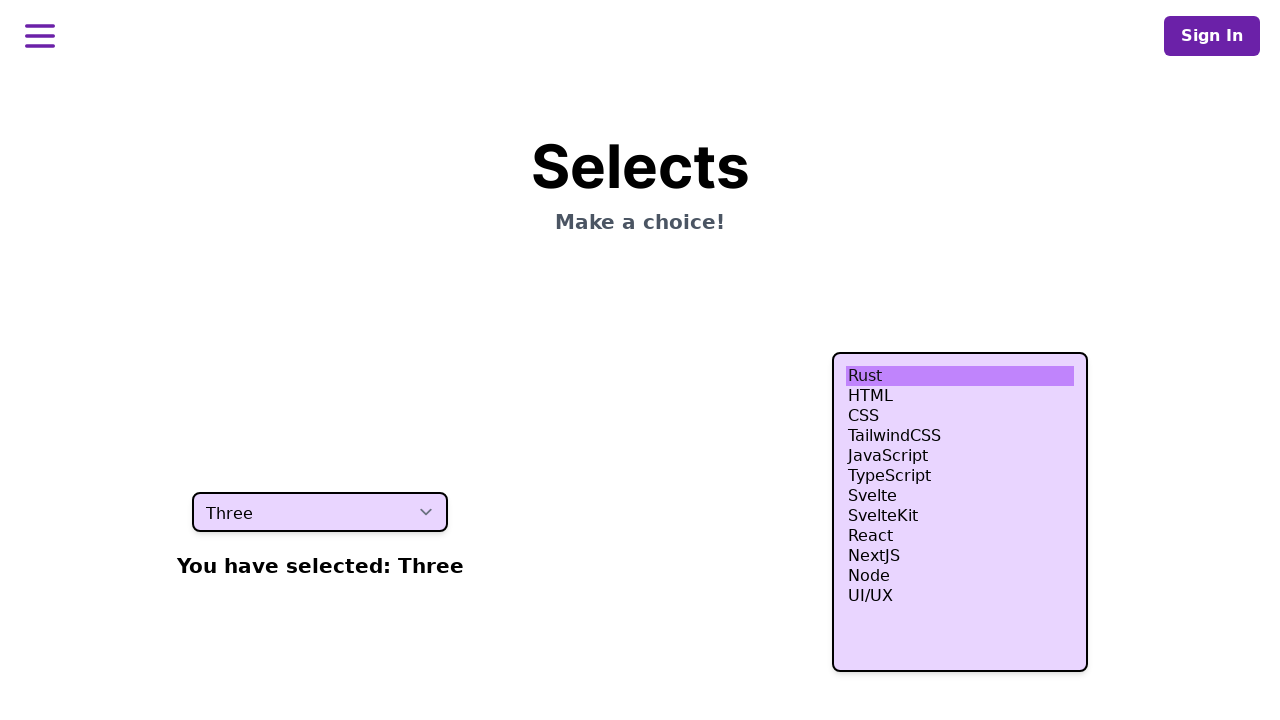

Selected dropdown option with value 'four' on select.h-10
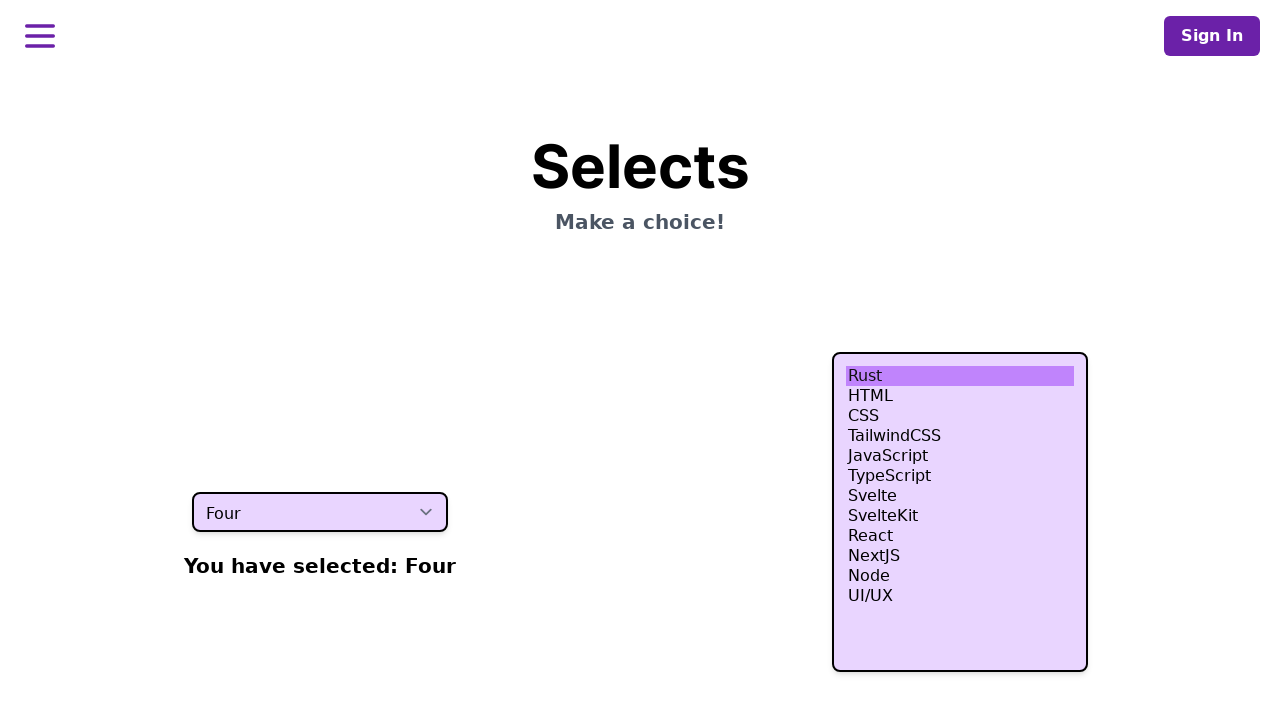

Waited 500ms for selection to be applied
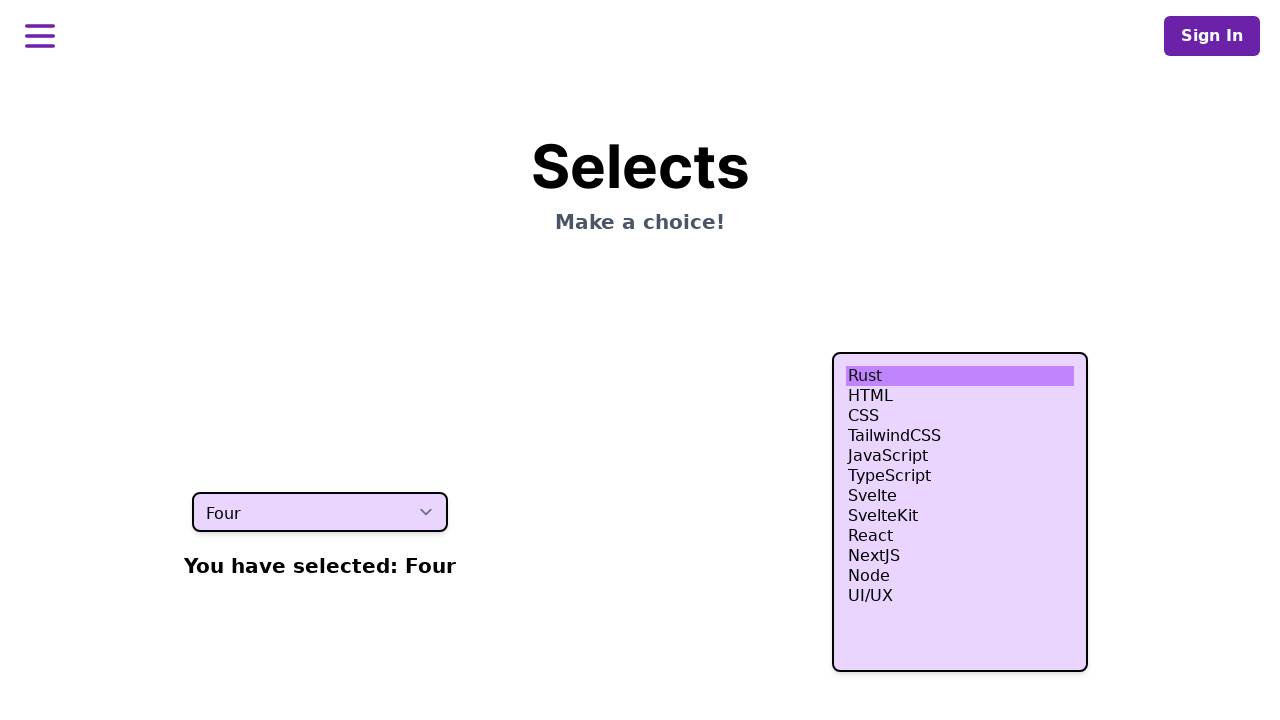

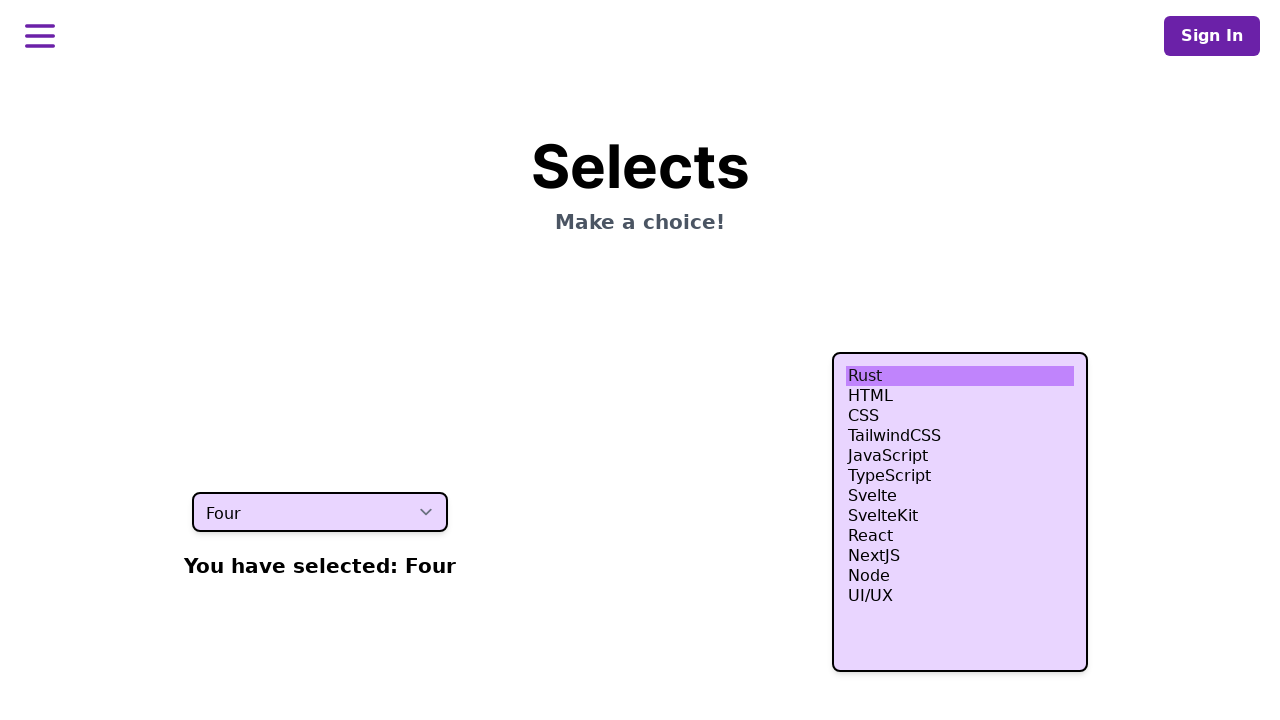